Tests the add/remove elements functionality by clicking "Add Element" button, verifying a "Delete" button appears, clicking the delete button, and verifying the delete button is removed from the page.

Starting URL: https://practice.cydeo.com/add_remove_elements/

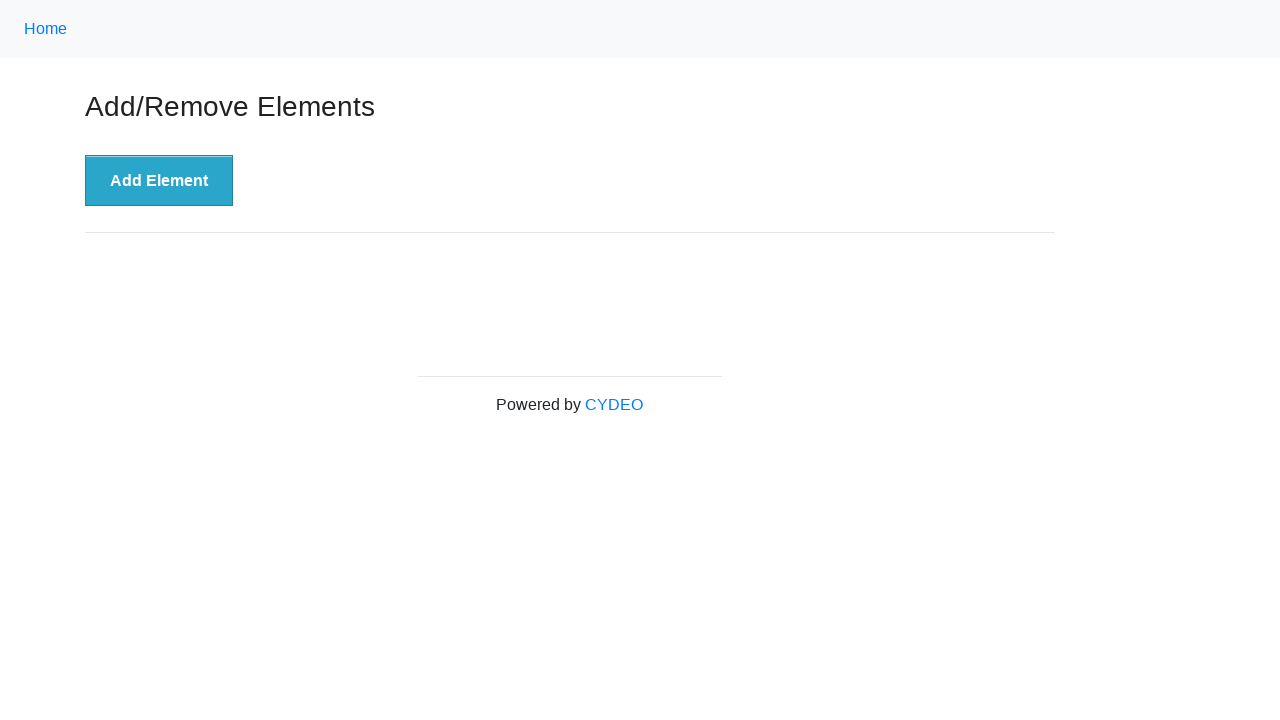

Clicked 'Add Element' button at (159, 181) on xpath=//button[@onclick='addElement()']
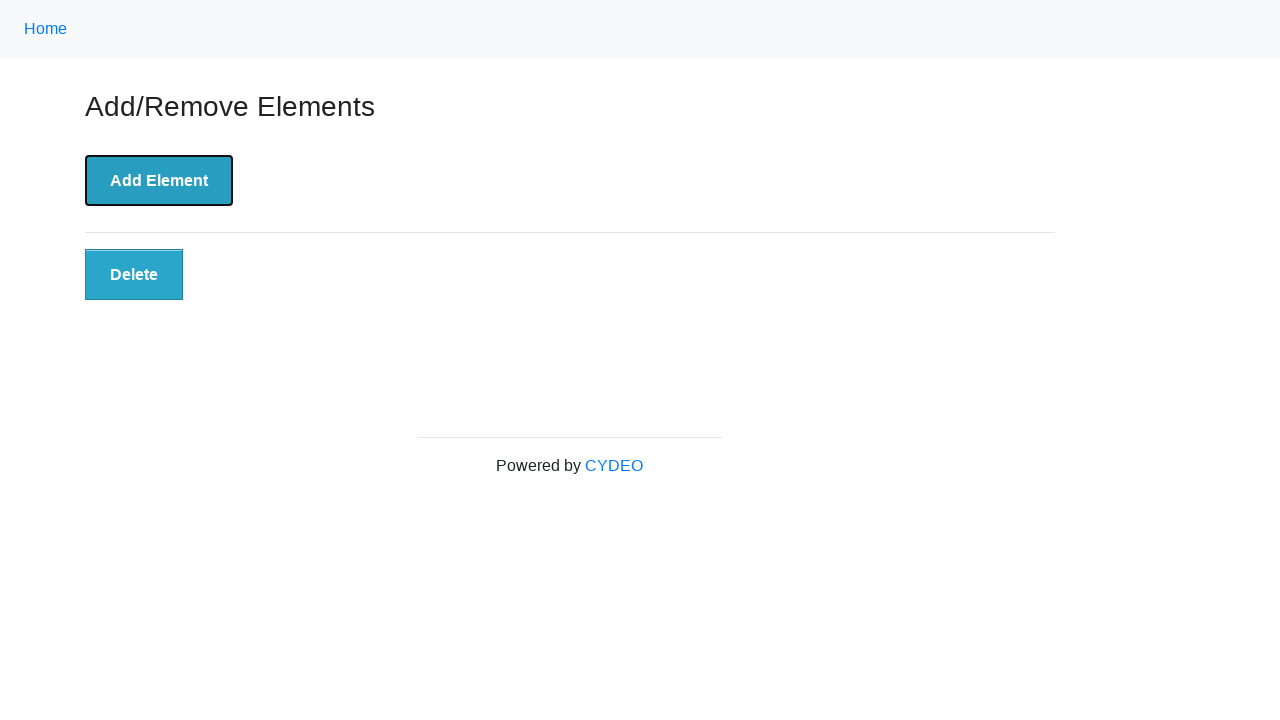

Located the Delete button element
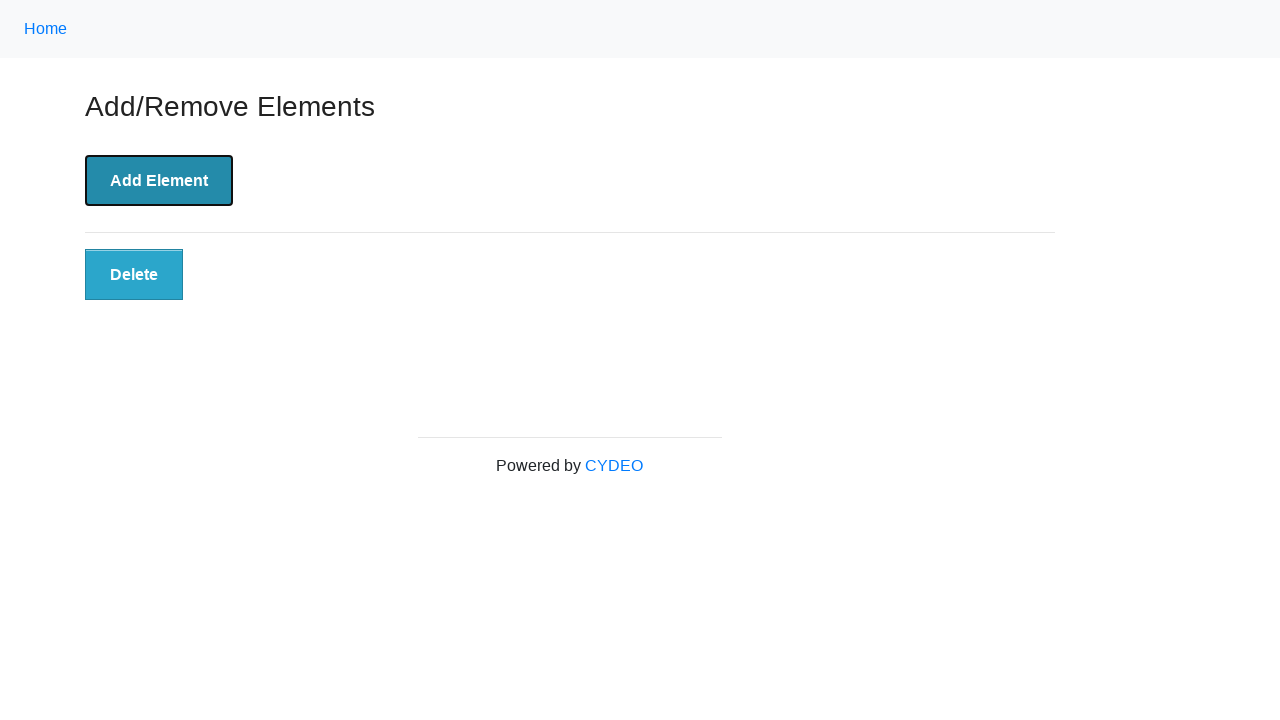

Delete button became visible
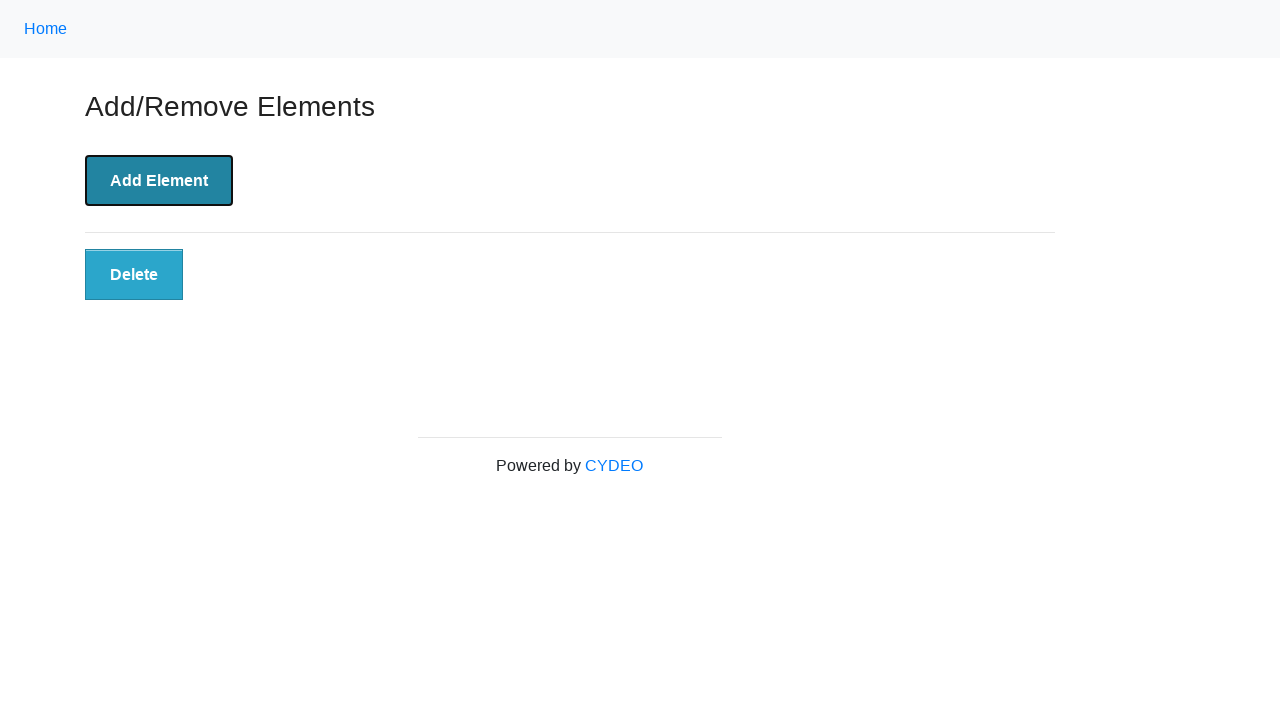

Verified Delete button is visible
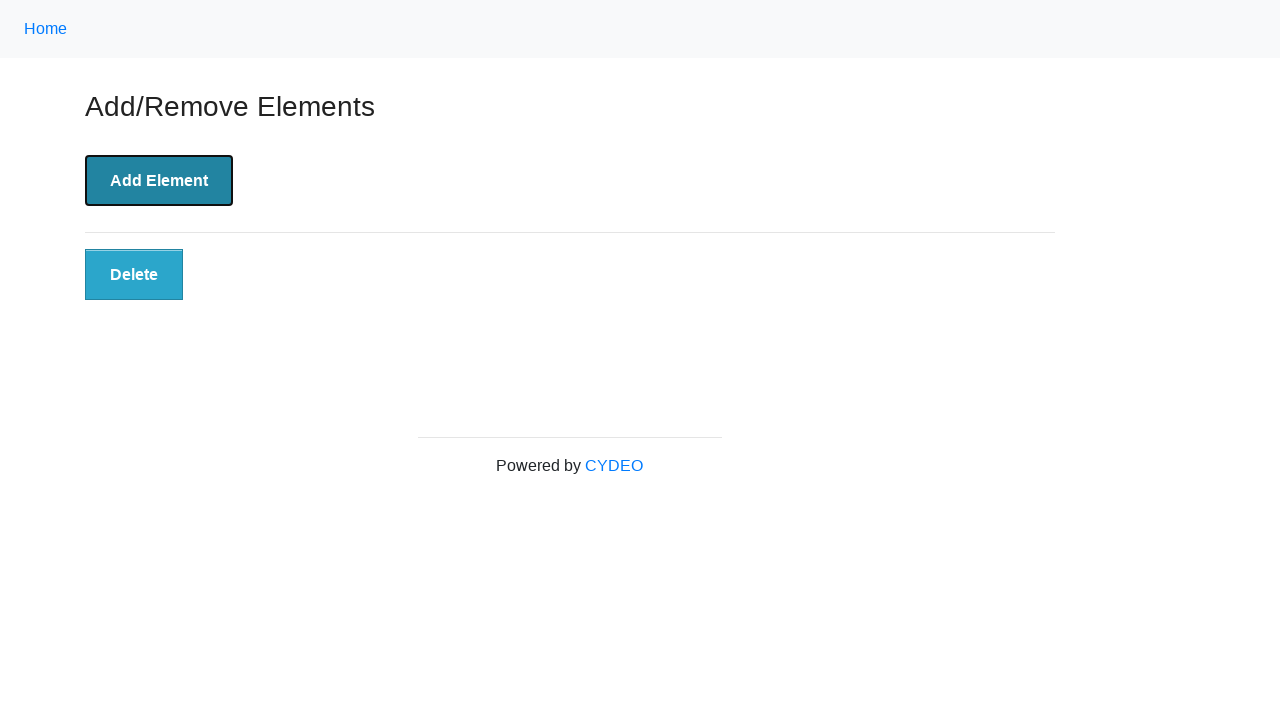

Clicked Delete button at (134, 275) on xpath=//button[@onclick='deleteElement()']
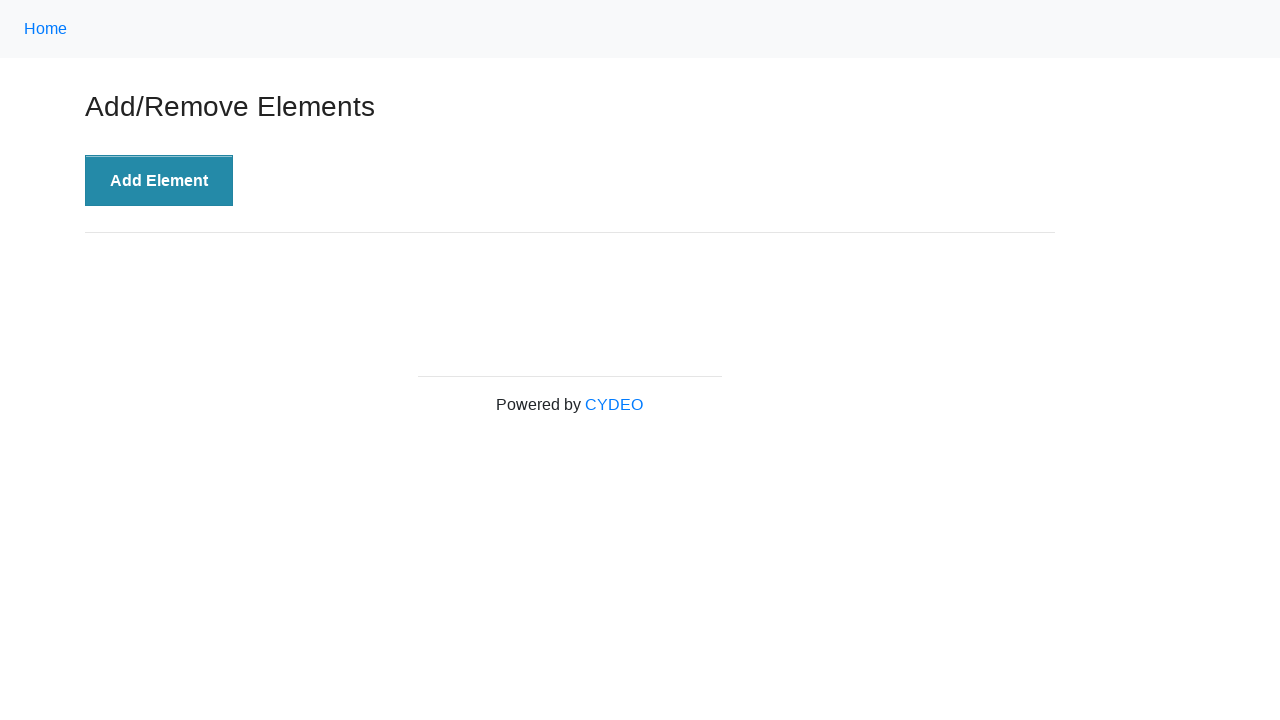

Delete button became hidden
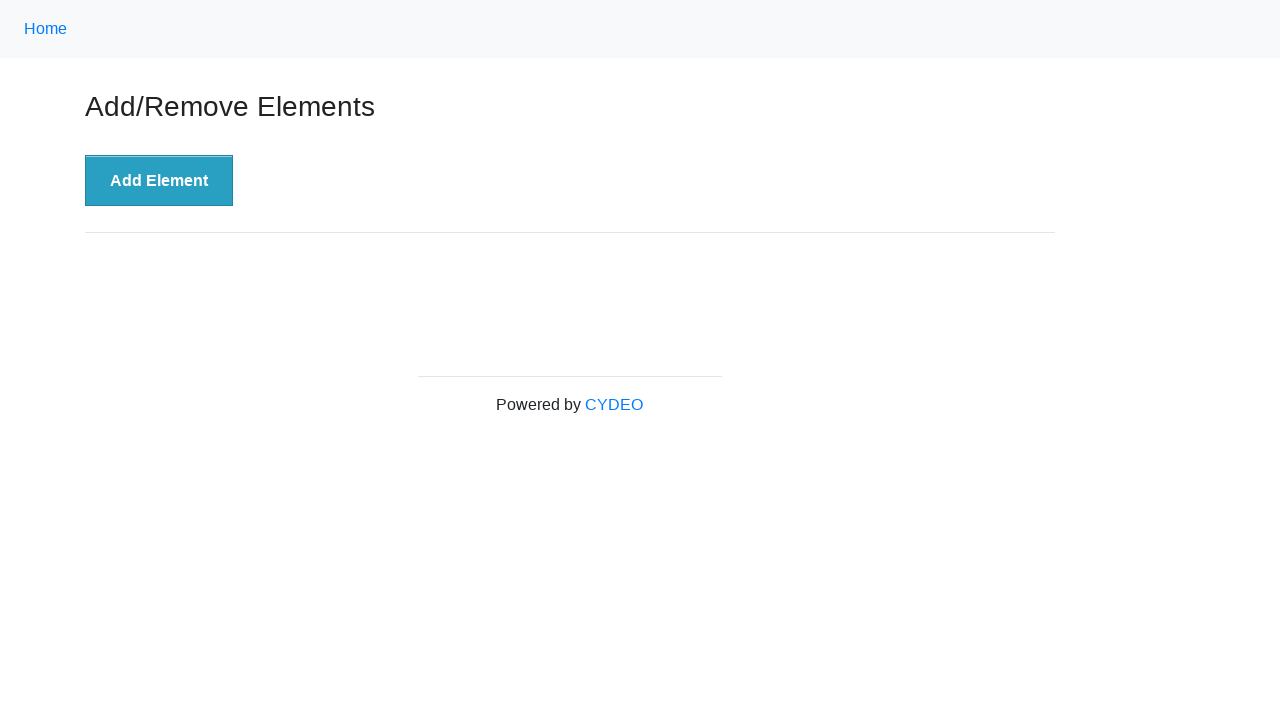

Verified Delete button is no longer visible
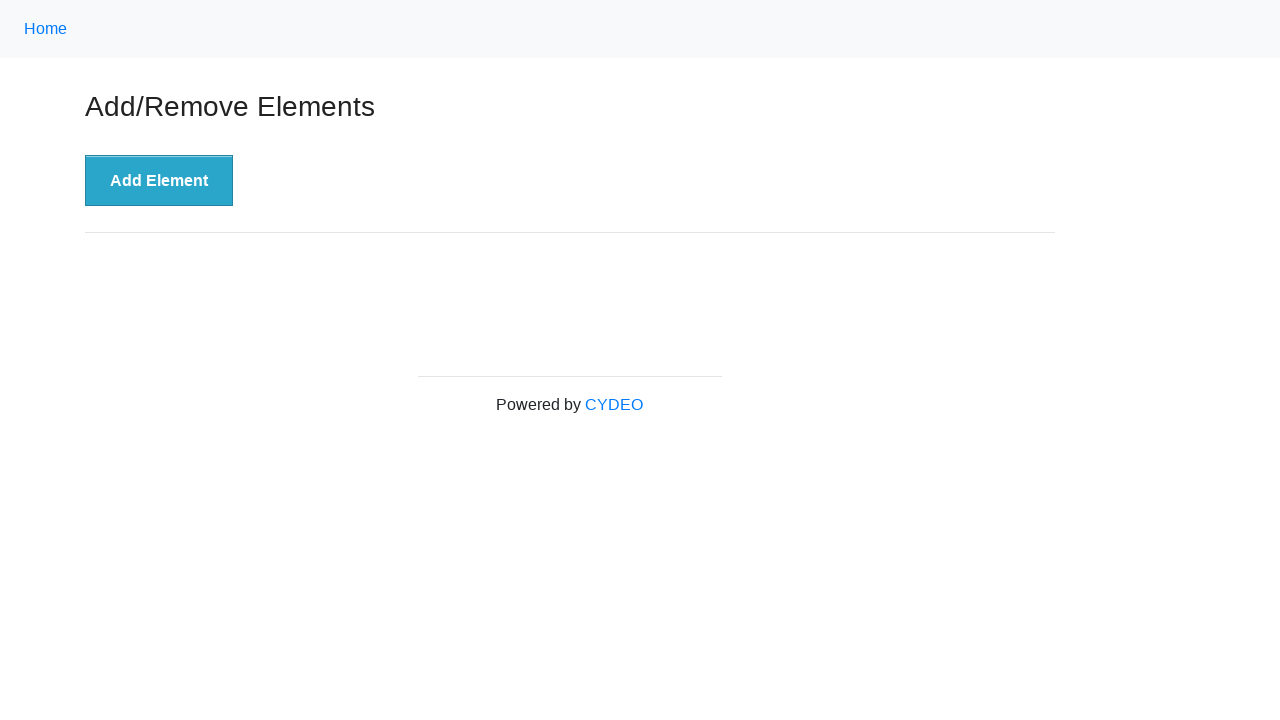

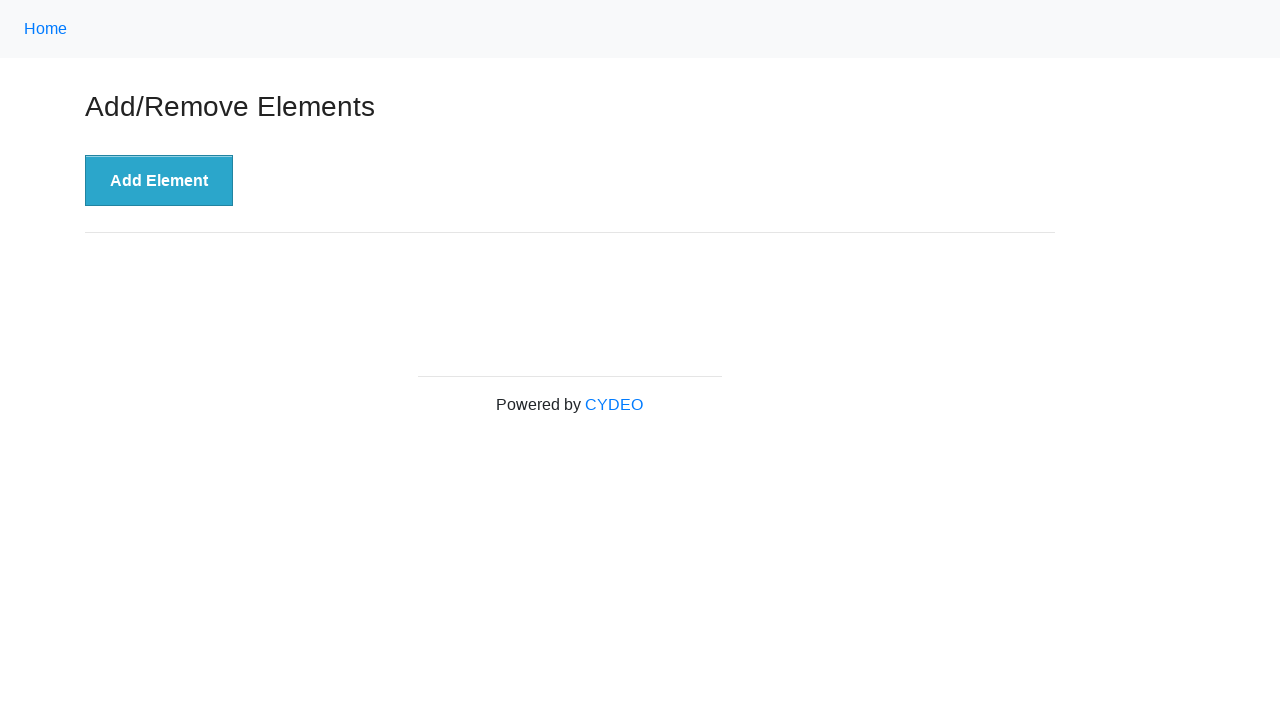